Navigates to the Guru99 live mobile testing project page and loads the content.

Starting URL: https://www.guru99.com/live-mobile-testing-project.html

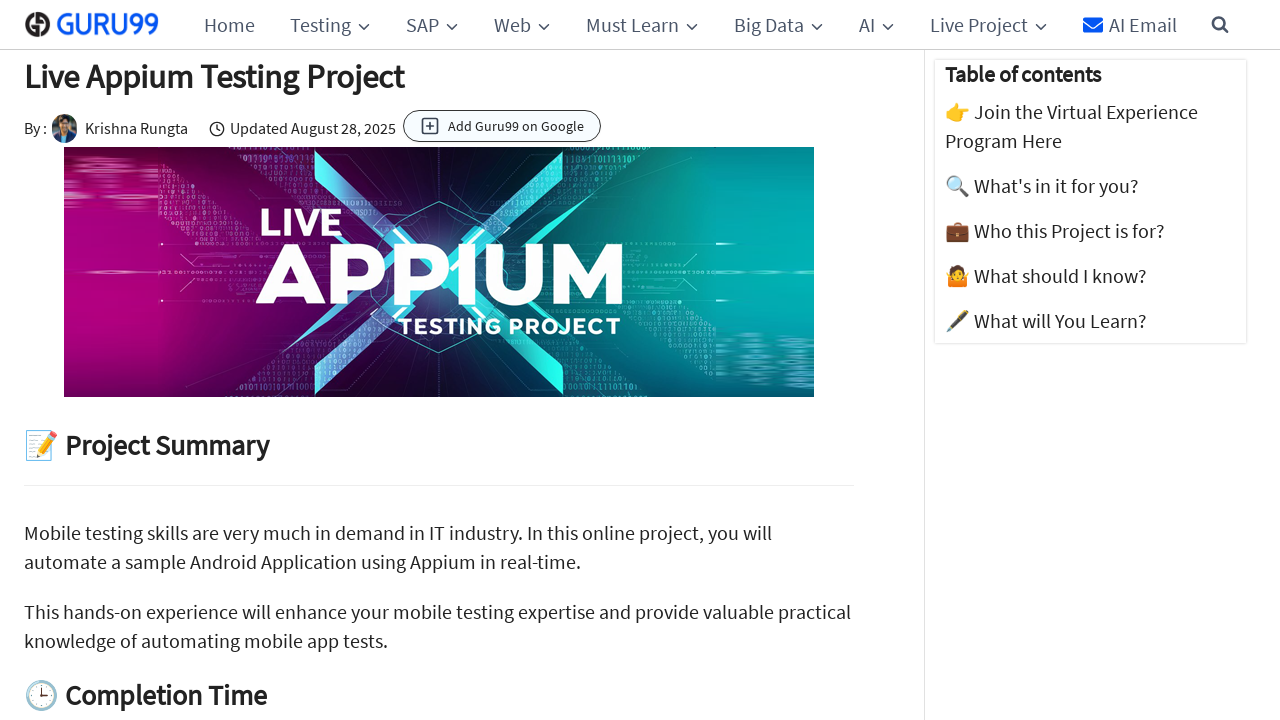

Waited for page DOM content to fully load on Guru99 live mobile testing project page
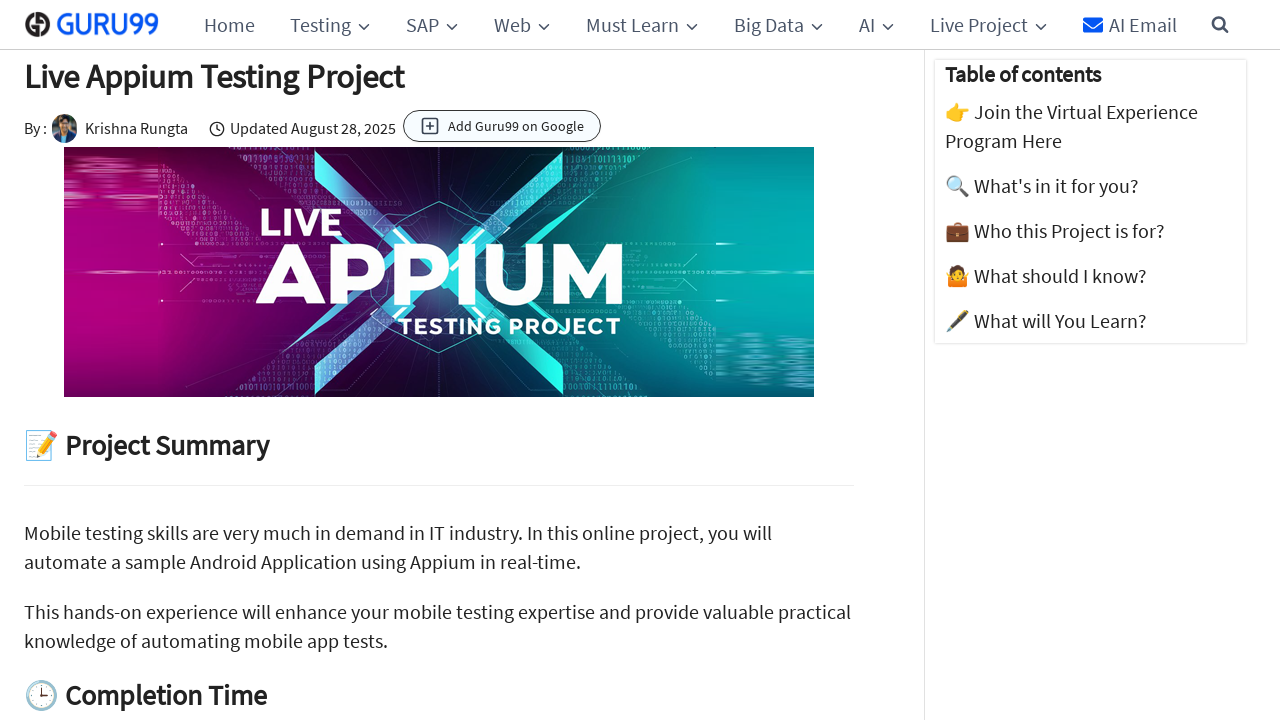

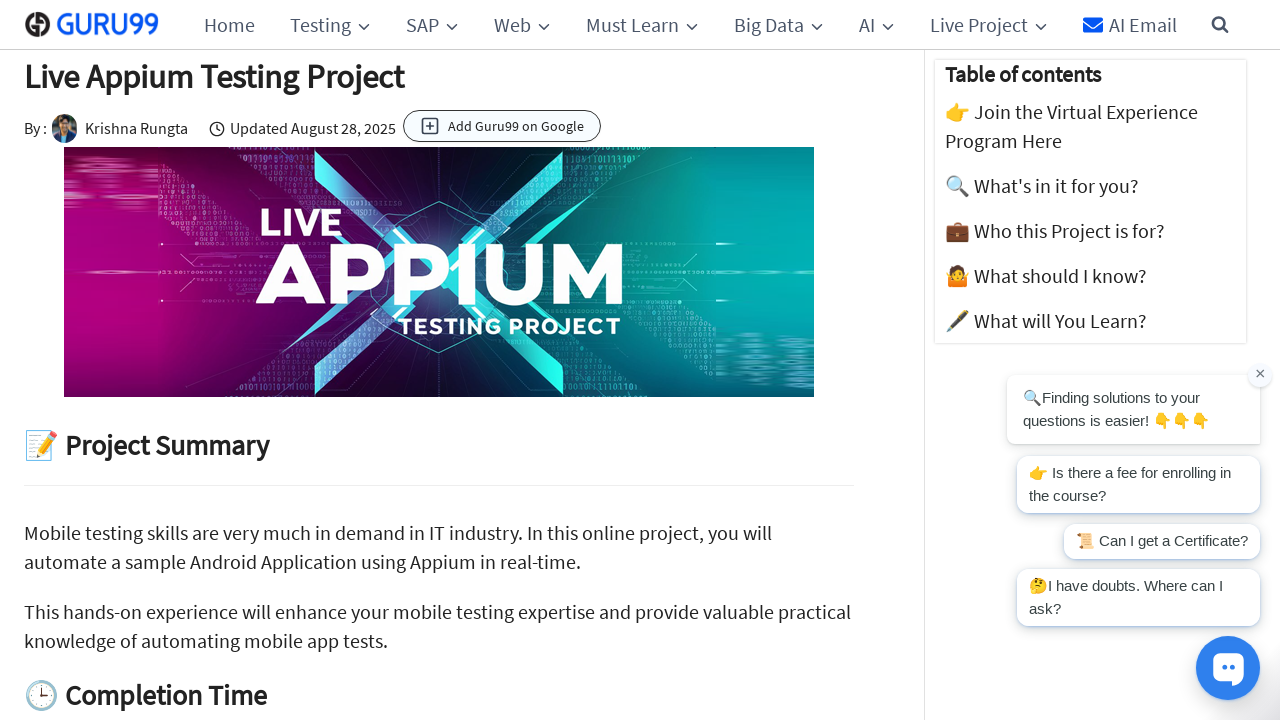